Tests registration form by filling in first name, last name, and email fields, then submitting the form and verifying successful registration

Starting URL: http://suninjuly.github.io/registration1.html

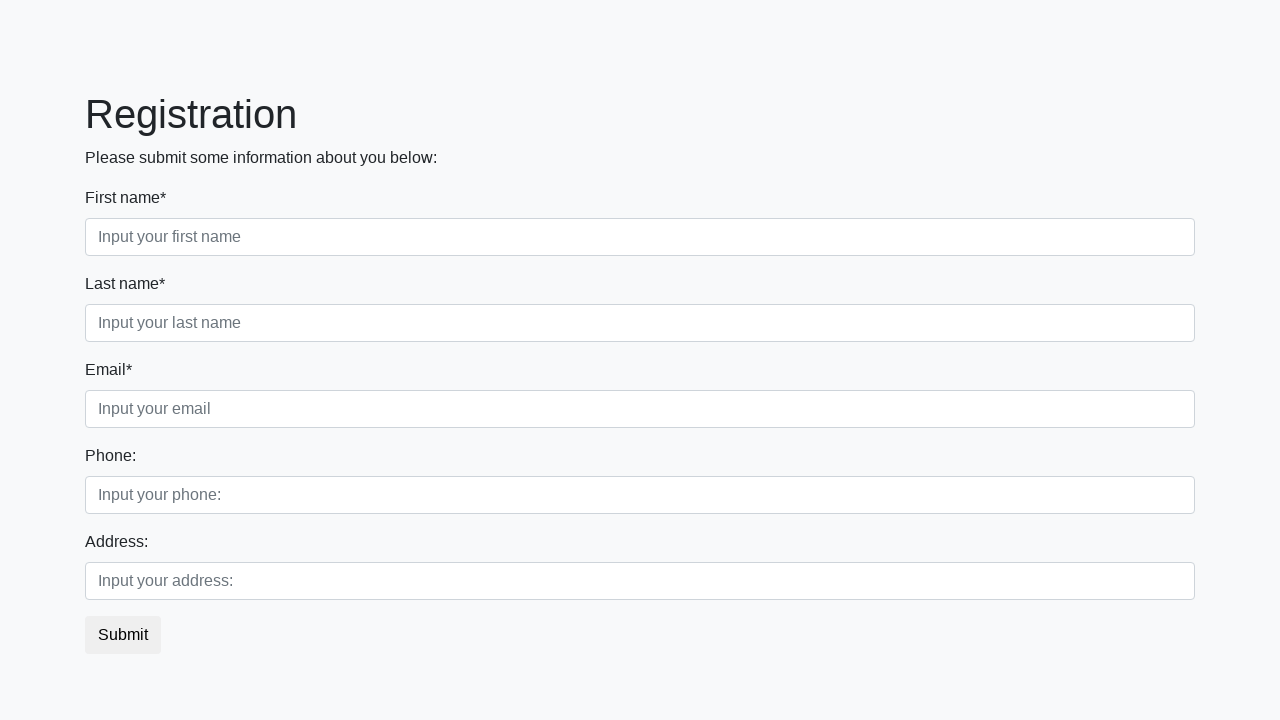

Filled first name field with 'Ivan' on //div[@class='first_block']//input[@class='form-control first']
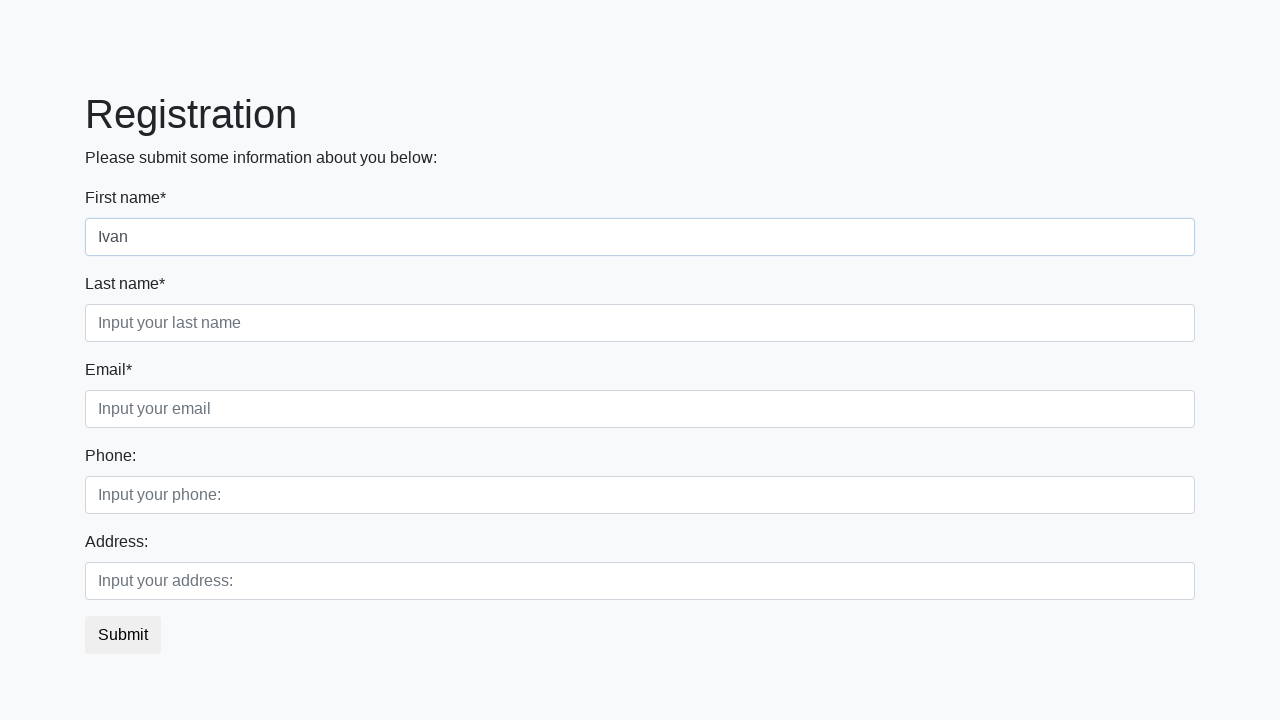

Filled last name field with 'Petrov' on //div[@class='first_block']//input[@class='form-control second']
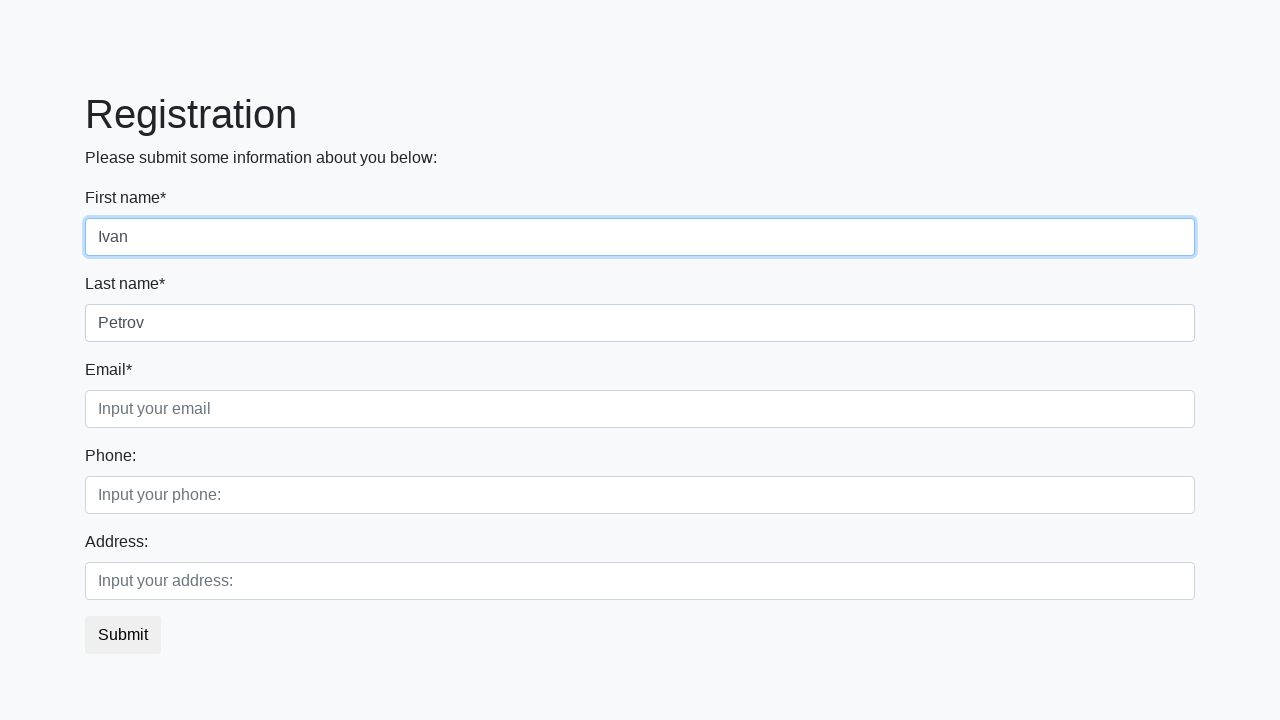

Filled email field with 'Smolensk@mail.ru' on //div[@class='first_block']//input[@class='form-control third']
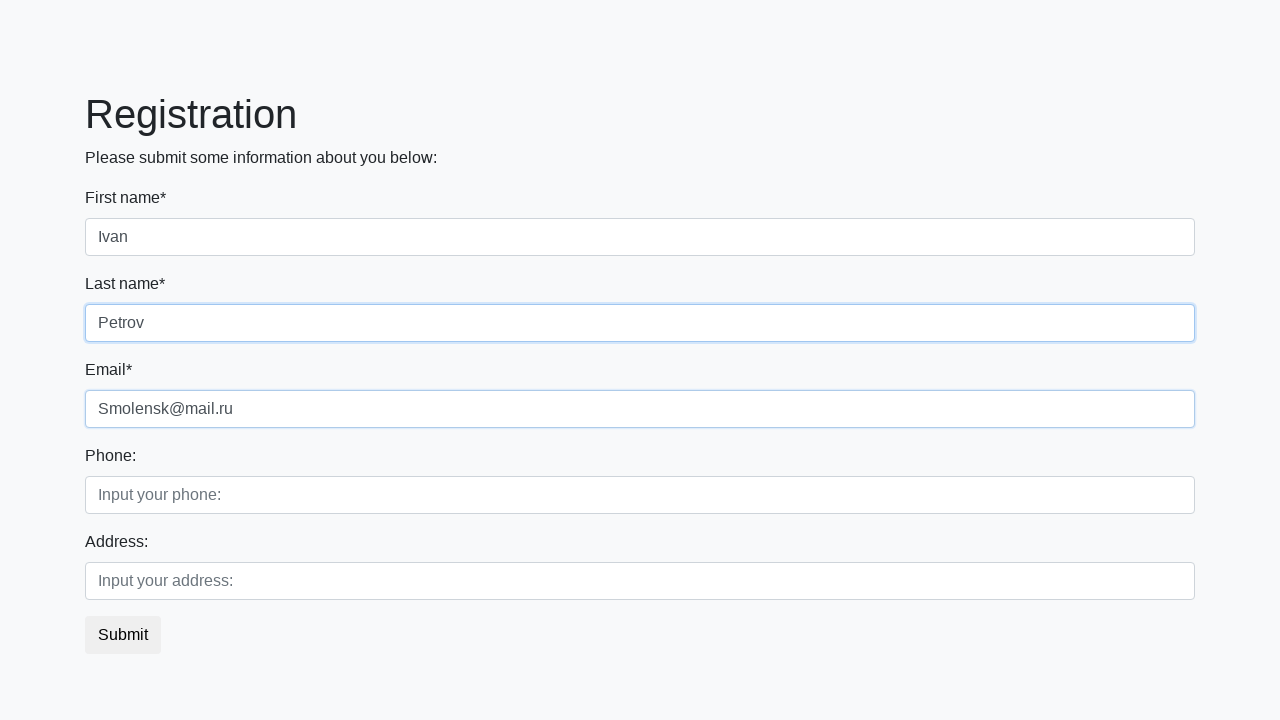

Clicked submit button to register at (123, 635) on button.btn
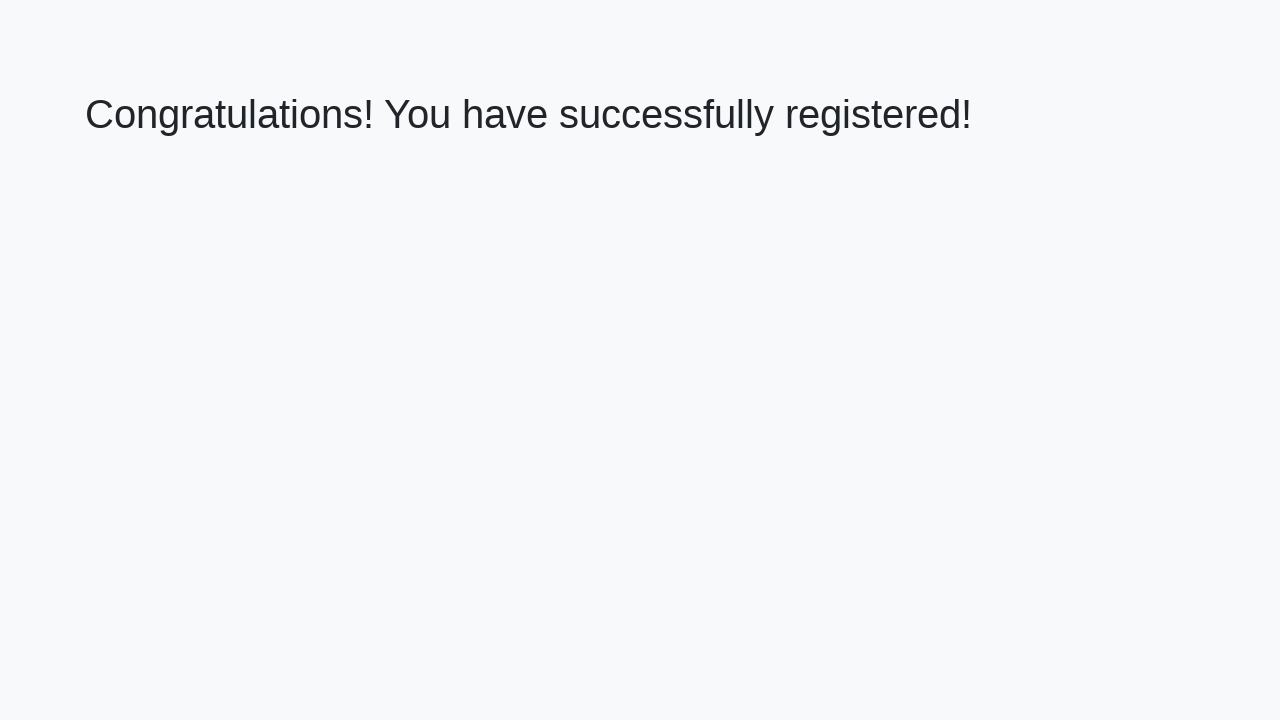

Success message appeared on page
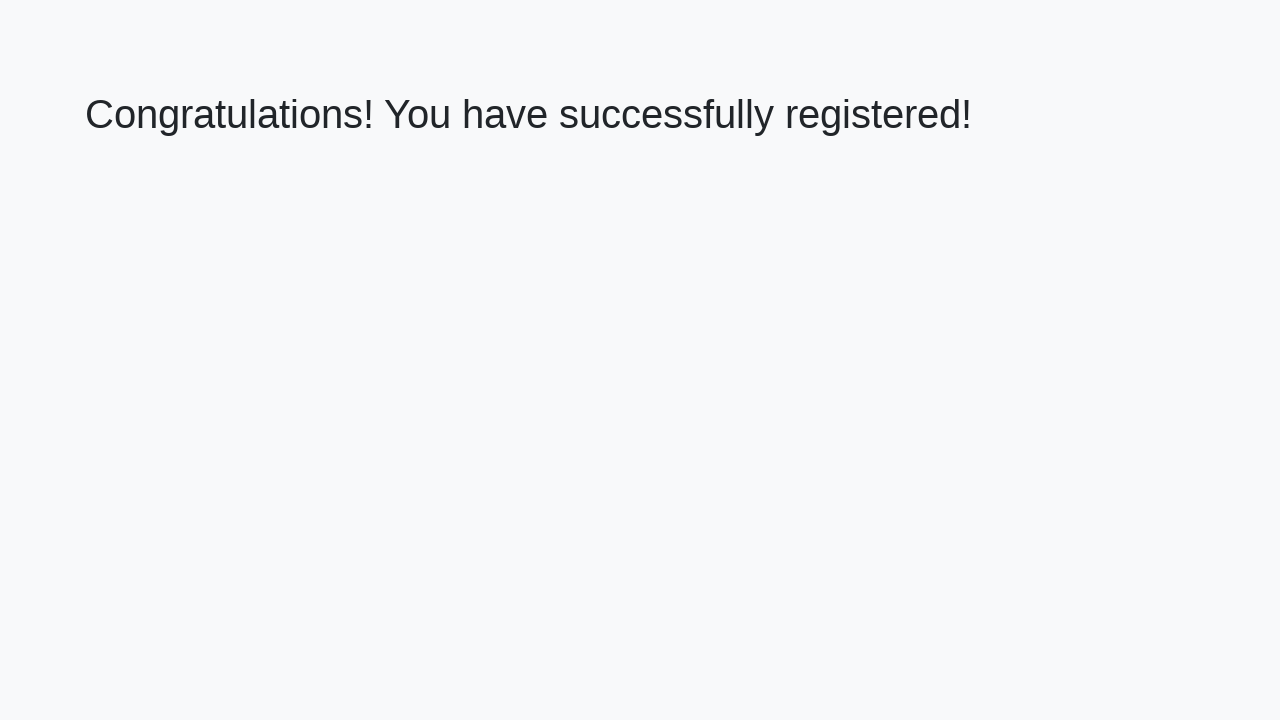

Extracted welcome text: 'Congratulations! You have successfully registered!'
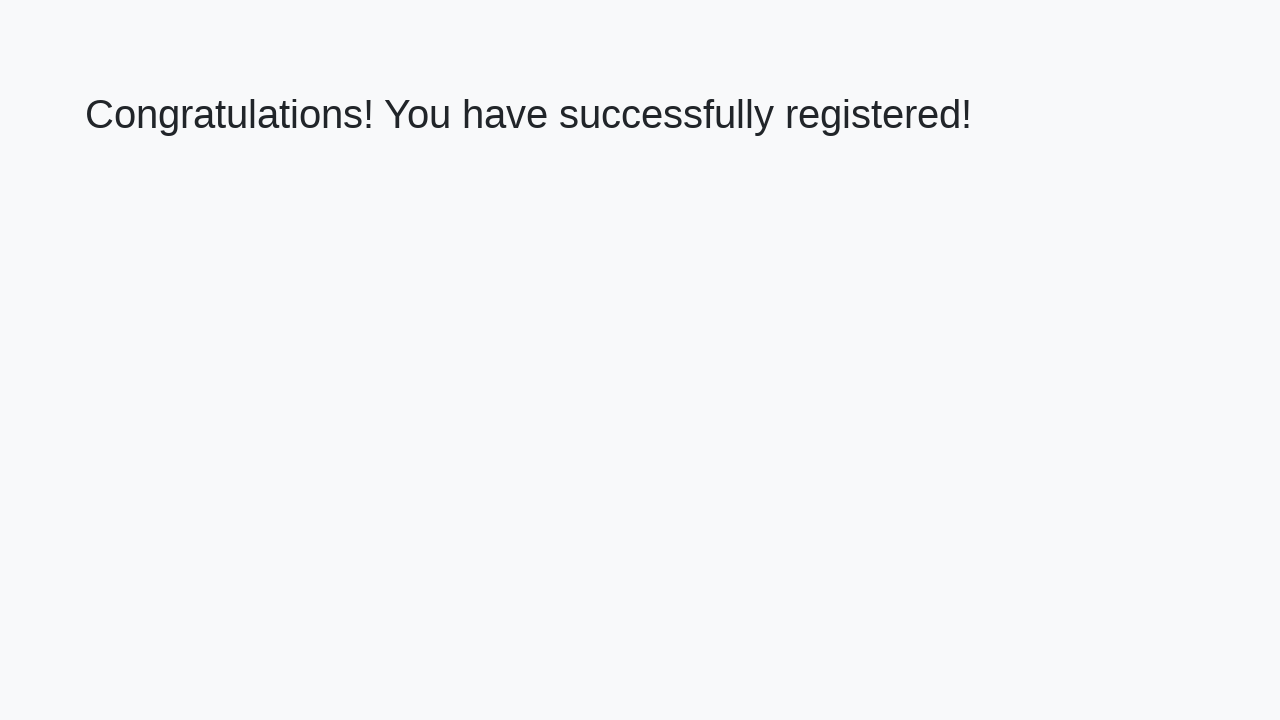

Registration success verified - assertion passed
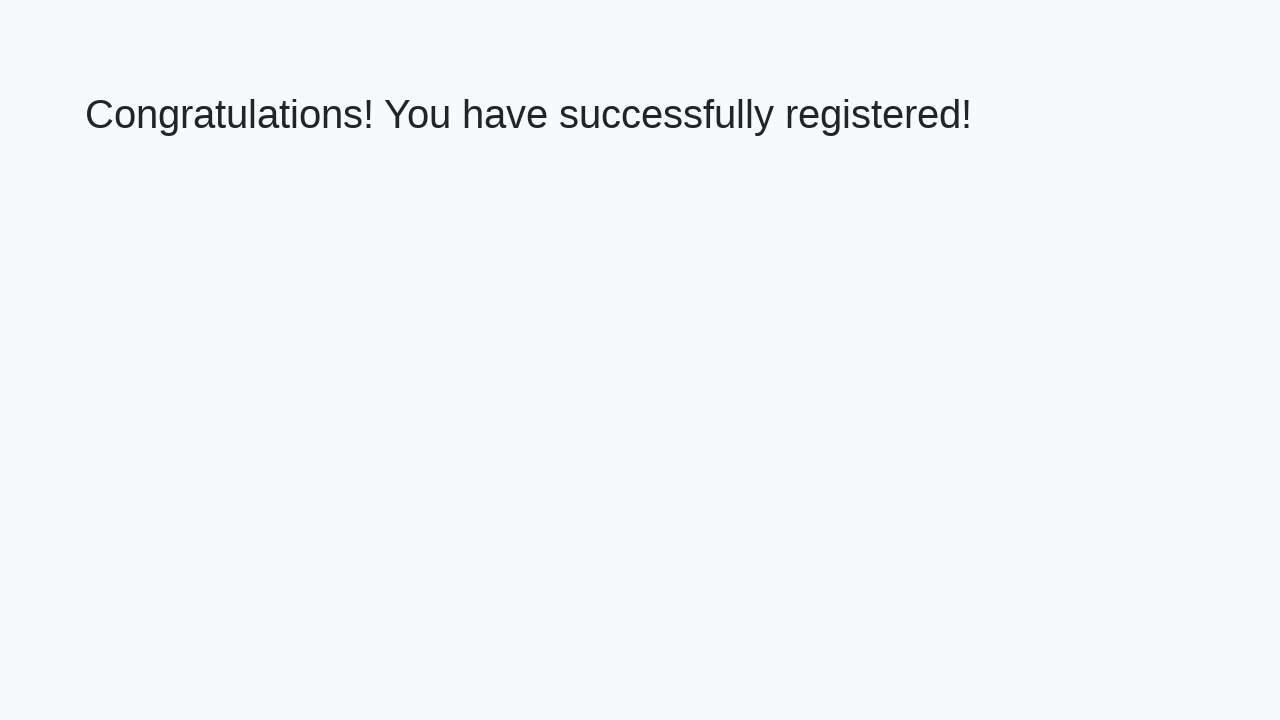

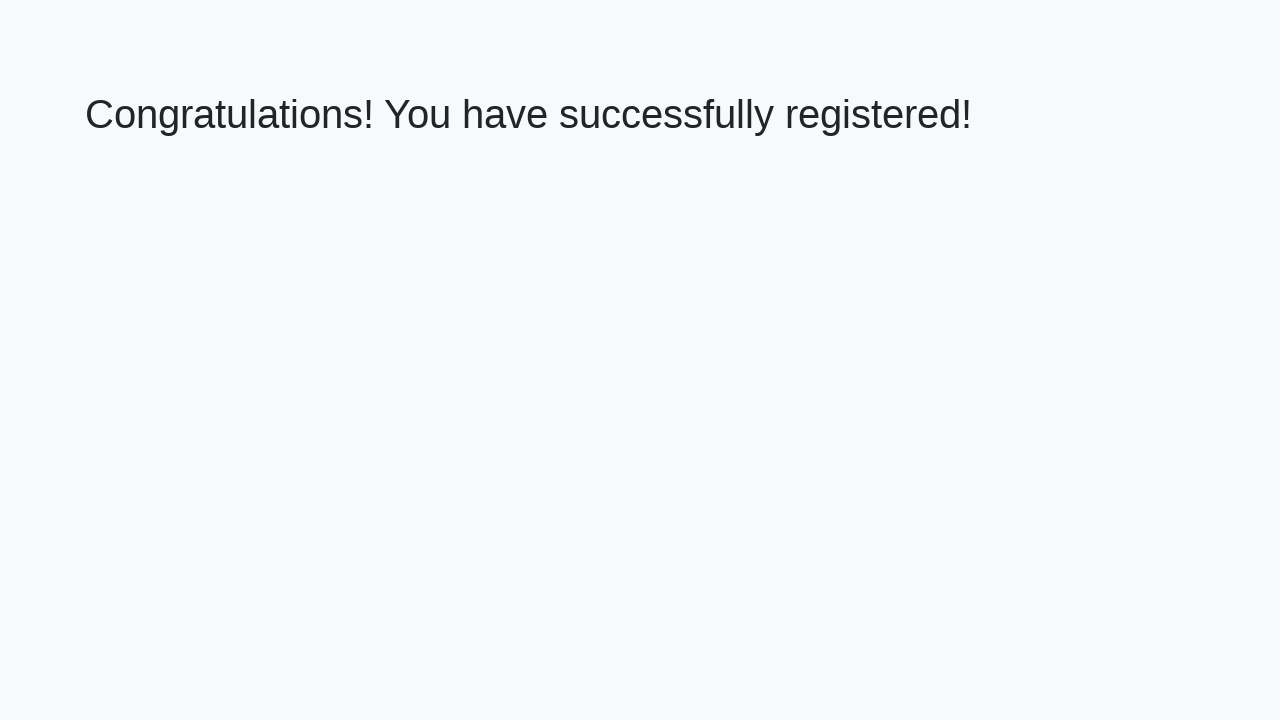